Tests checkbox interactions by verifying initial states and toggling checkboxes

Starting URL: https://the-internet.herokuapp.com/checkboxes

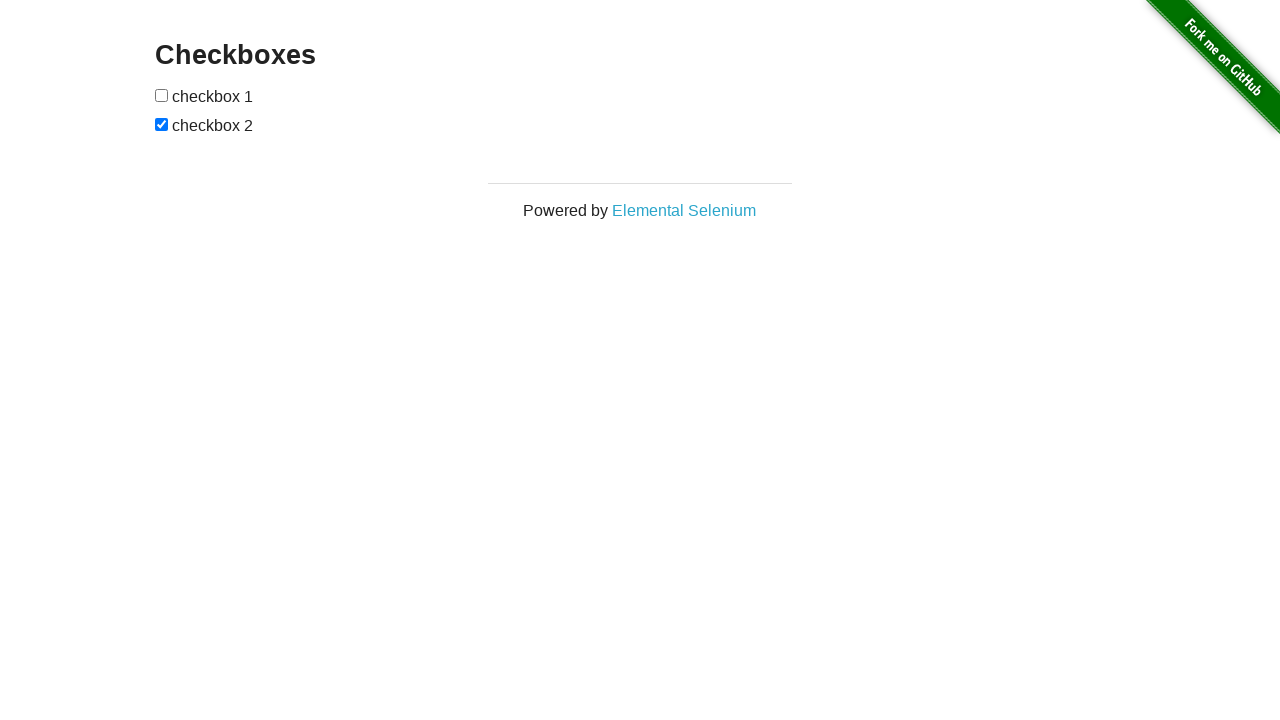

Navigated to checkboxes test page
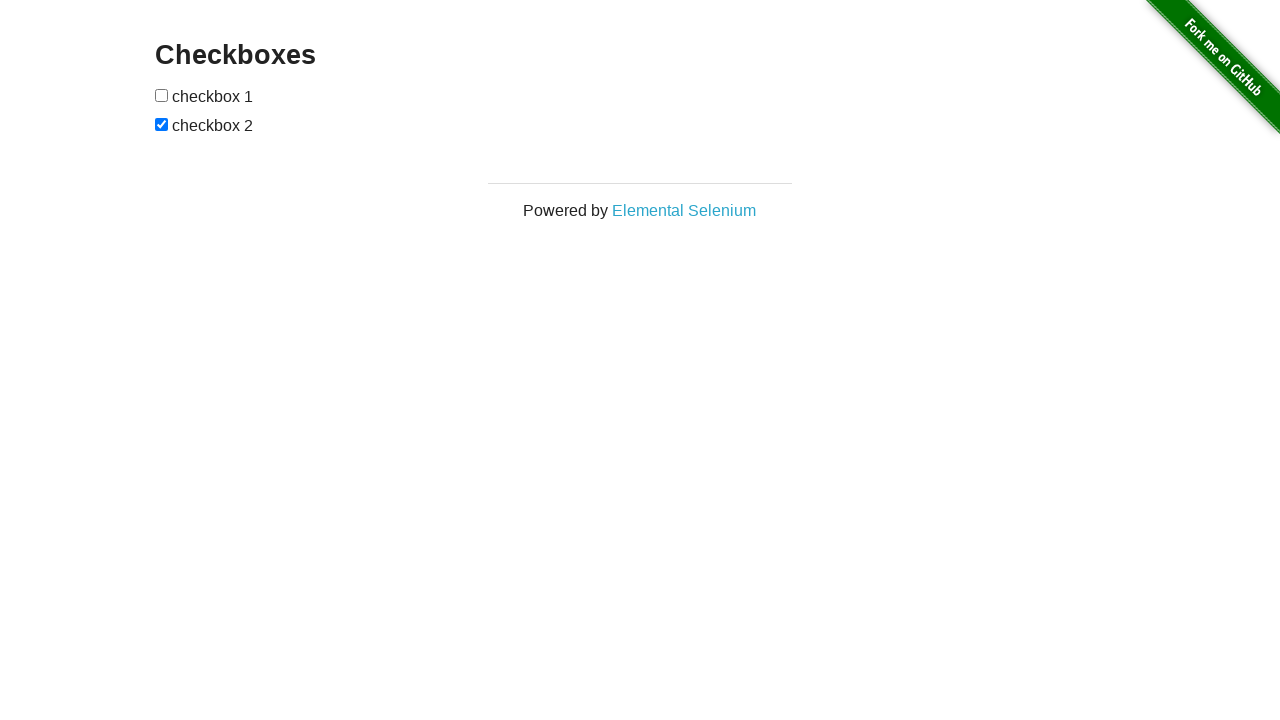

Located checkbox form elements
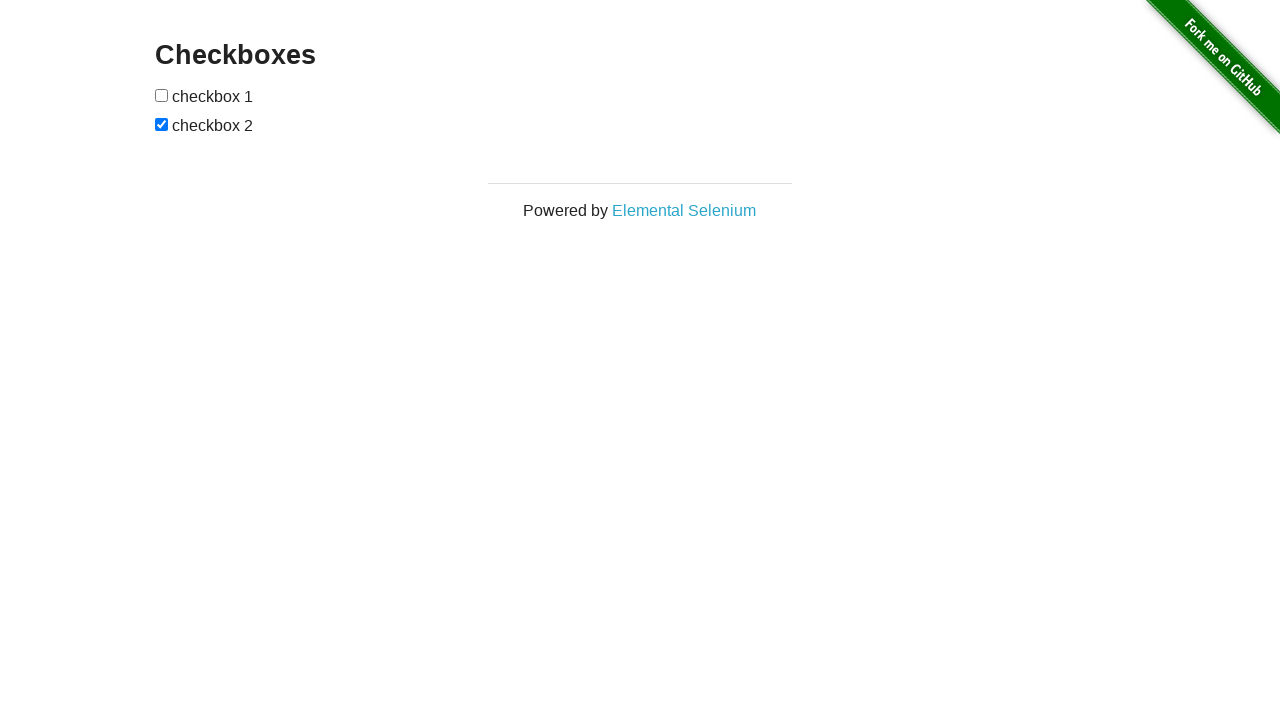

Selected first checkbox
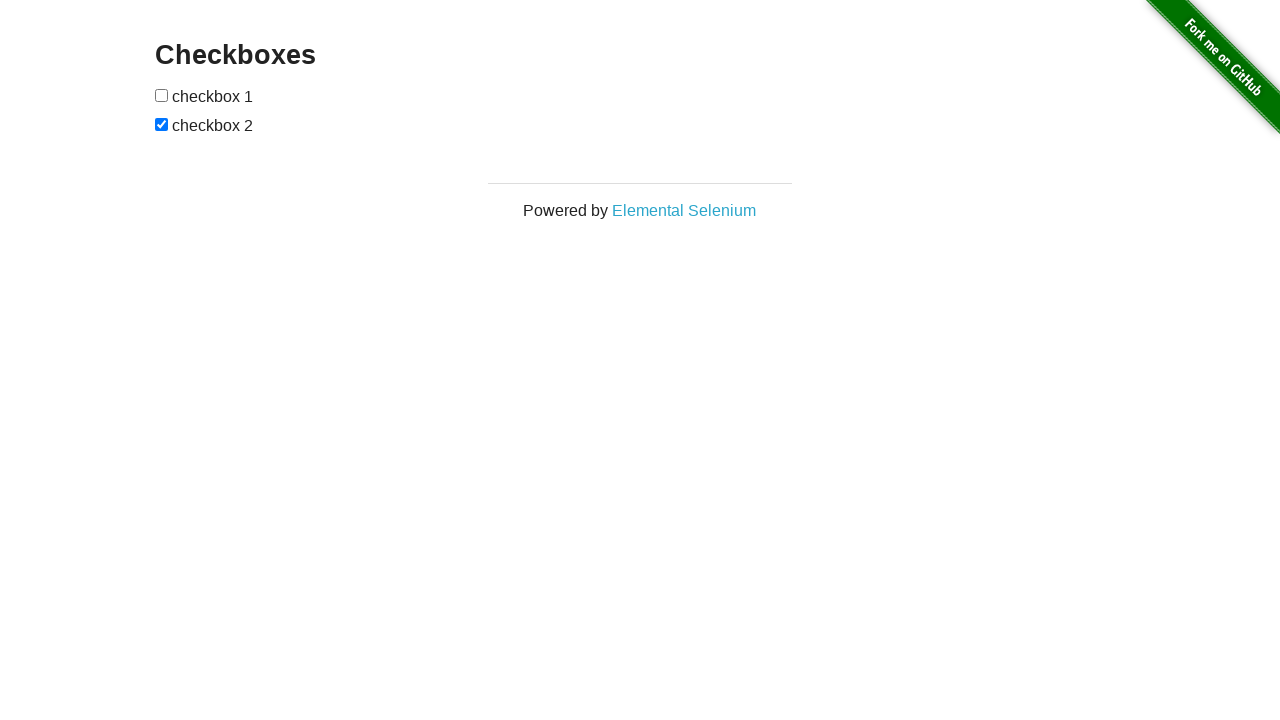

Selected second checkbox
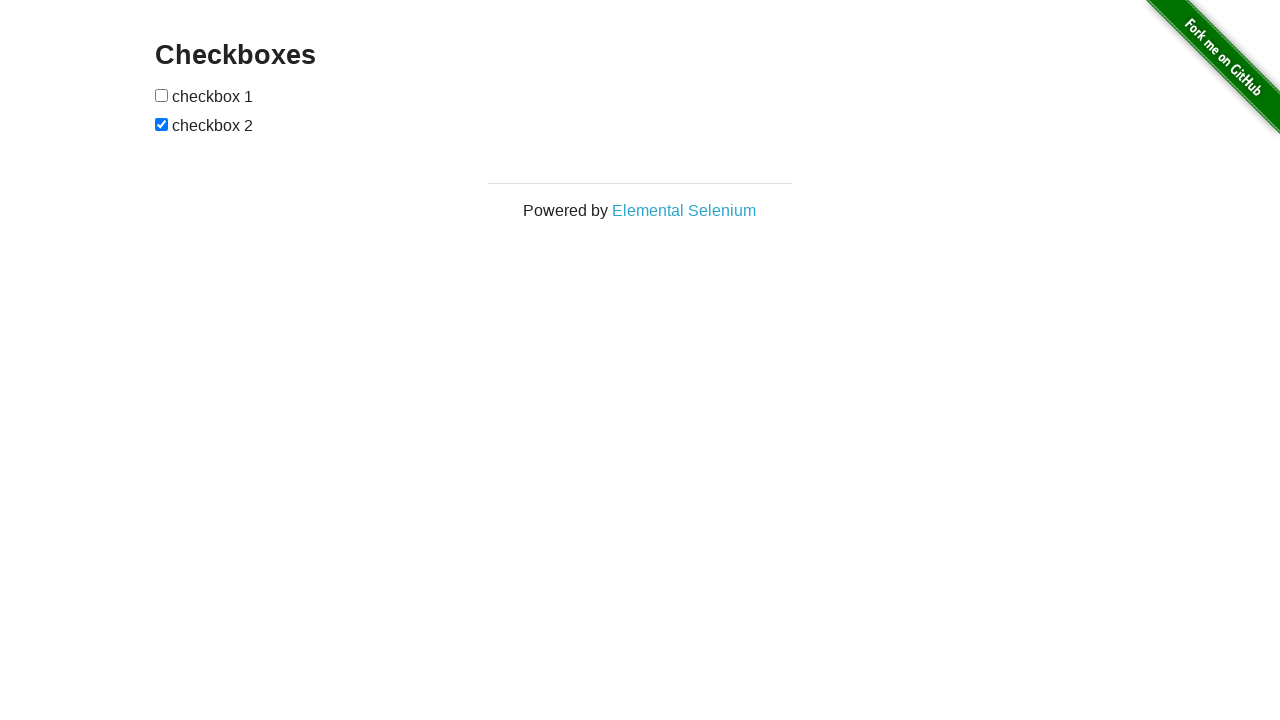

Verified first checkbox is unchecked initially
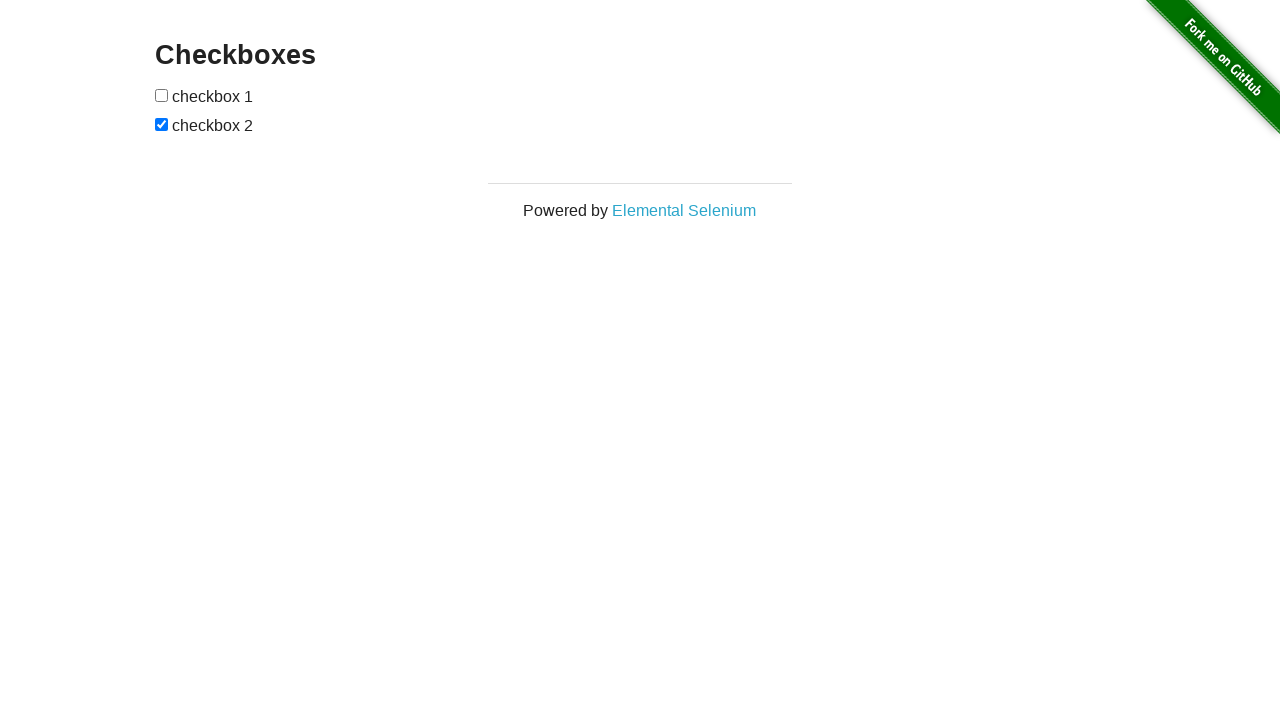

Verified second checkbox is checked initially
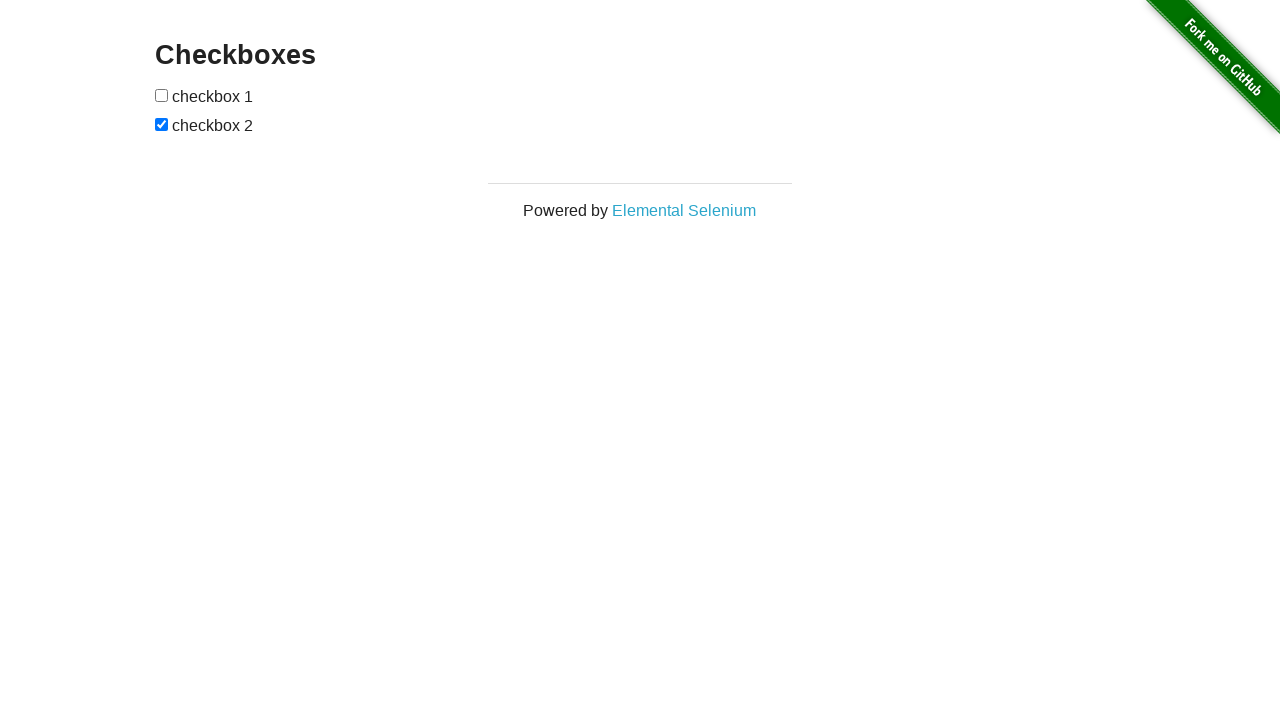

Clicked first checkbox to toggle it at (162, 95) on xpath=//form[@id='checkboxes']/input >> nth=0
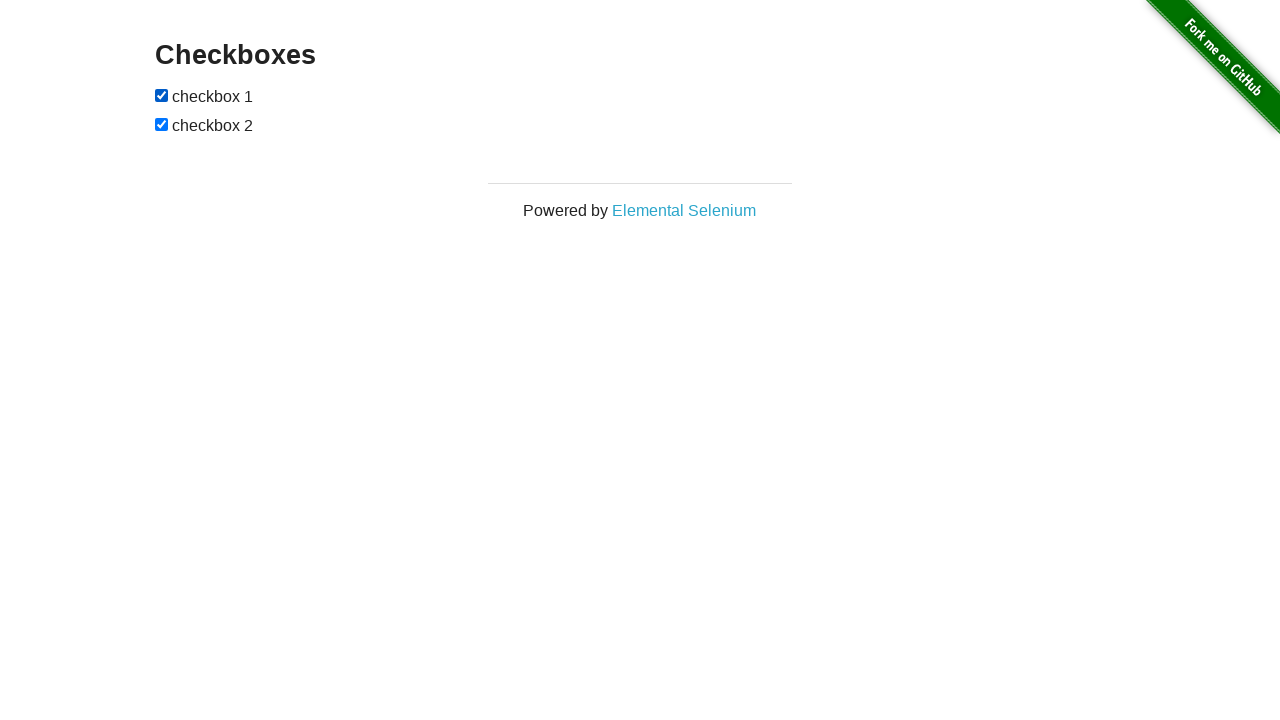

Clicked second checkbox to toggle it at (162, 124) on xpath=//form[@id='checkboxes']/input >> nth=1
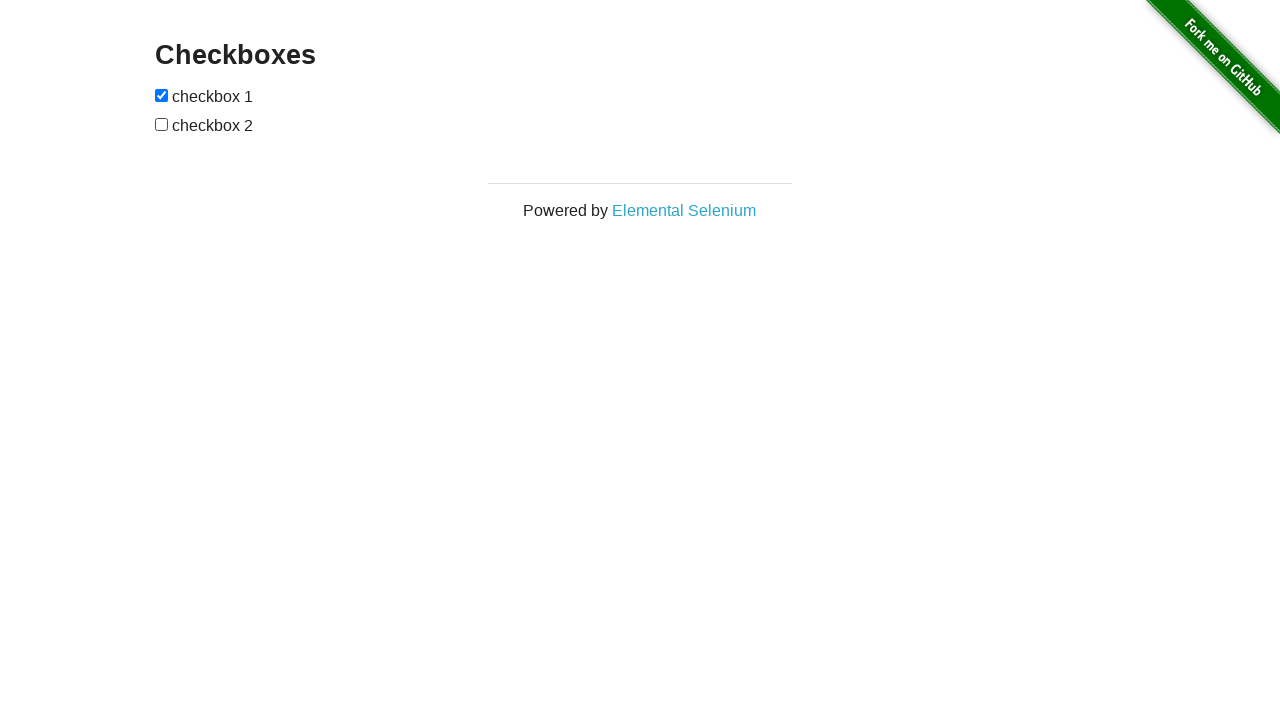

Verified first checkbox is now checked
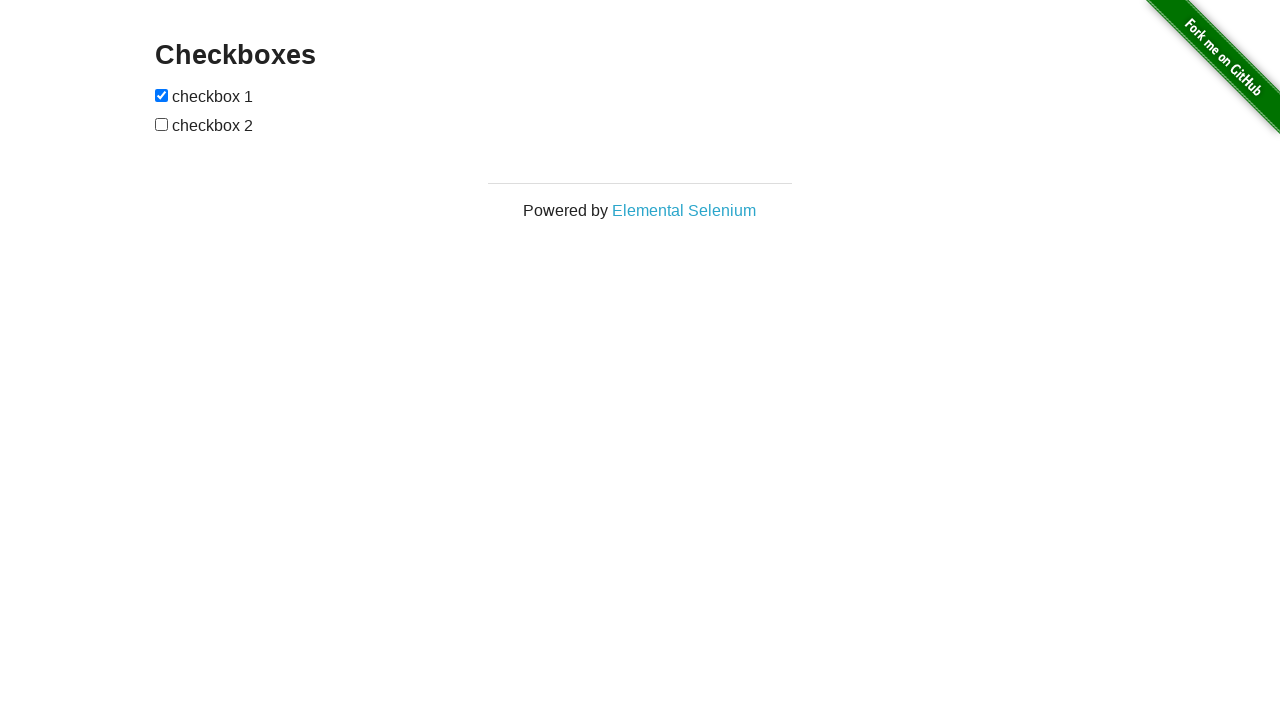

Verified second checkbox is now unchecked
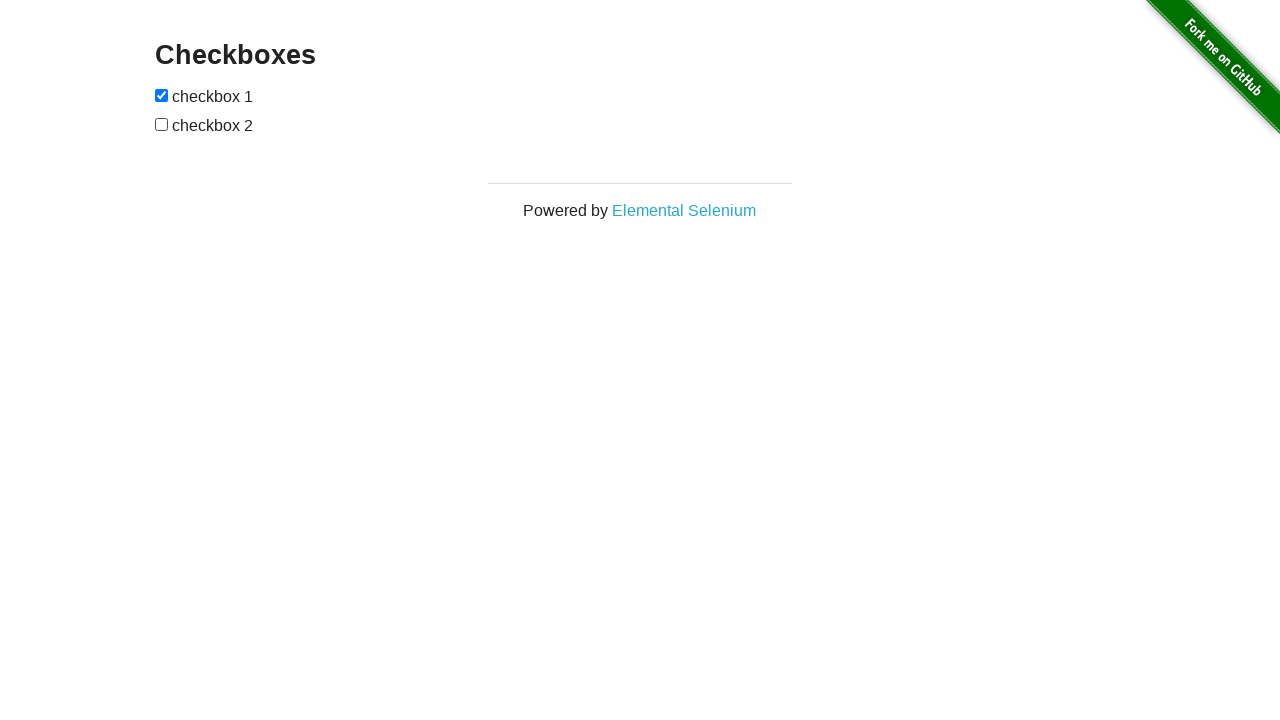

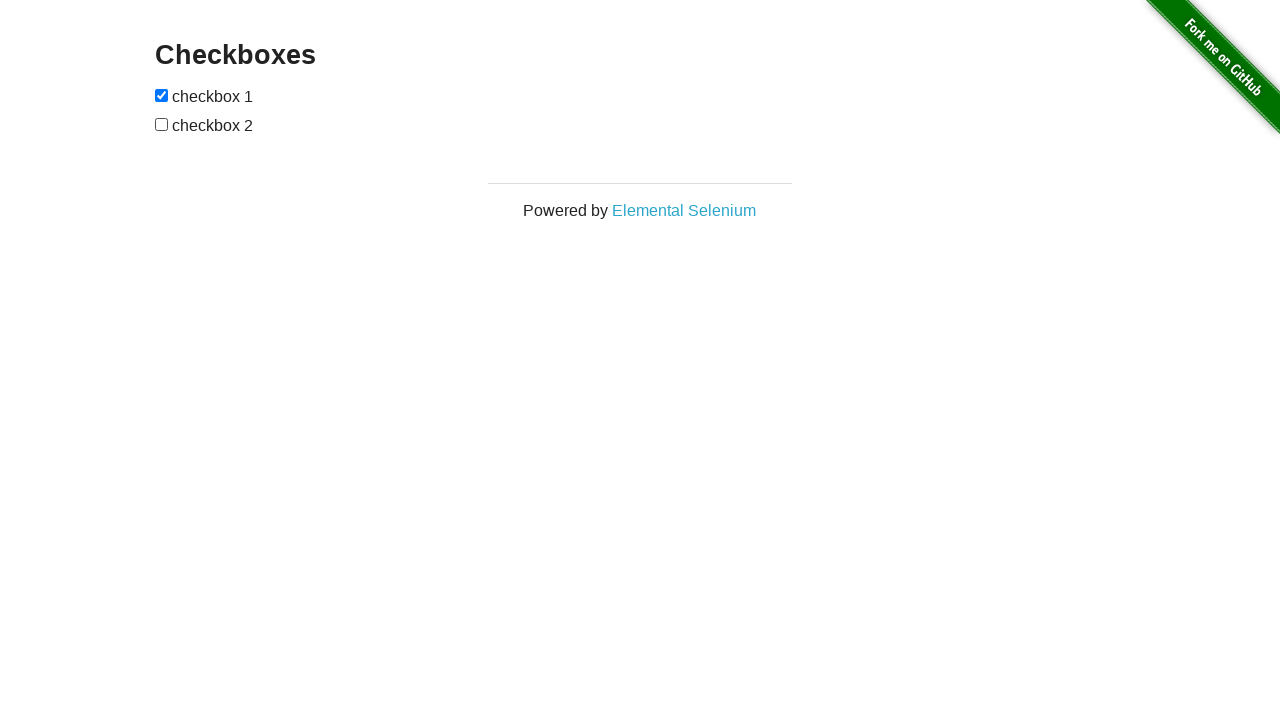